Tests auto-suggestive dropdown functionality by typing "ind" in the field and selecting "India" from the dropdown options

Starting URL: https://rahulshettyacademy.com/dropdownsPractise/

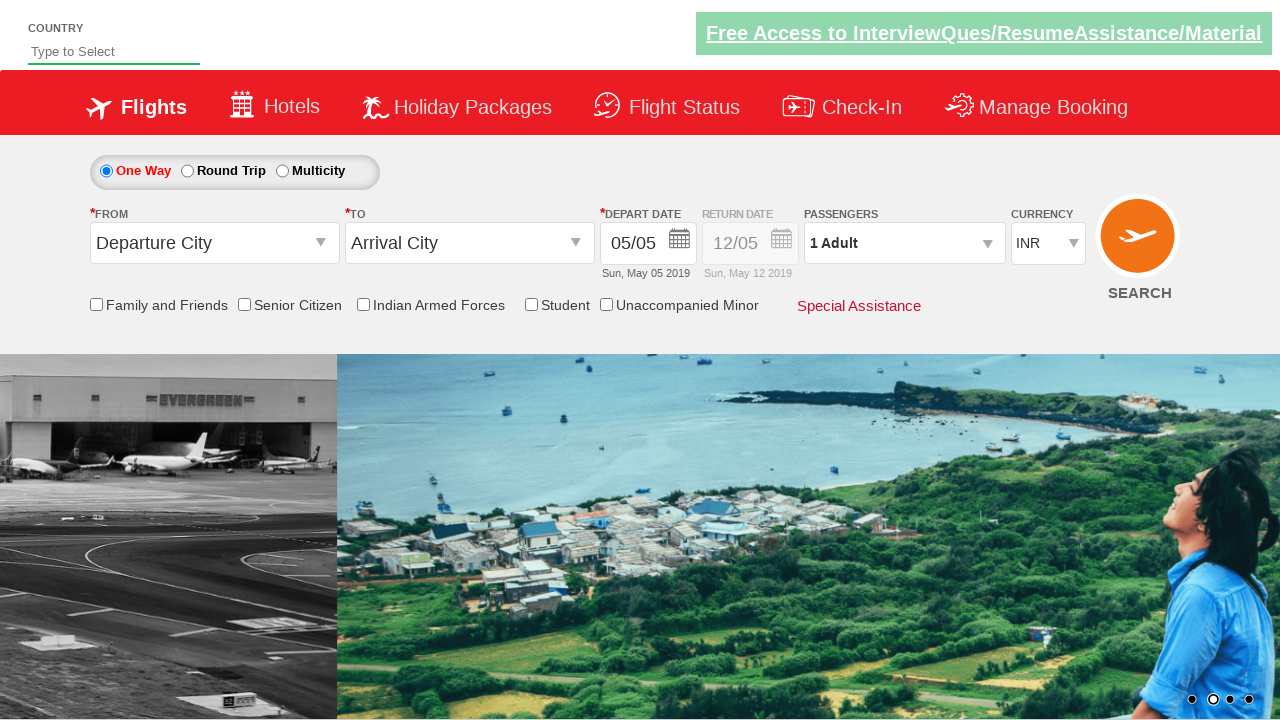

Typed 'ind' in the autosuggest field on #autosuggest
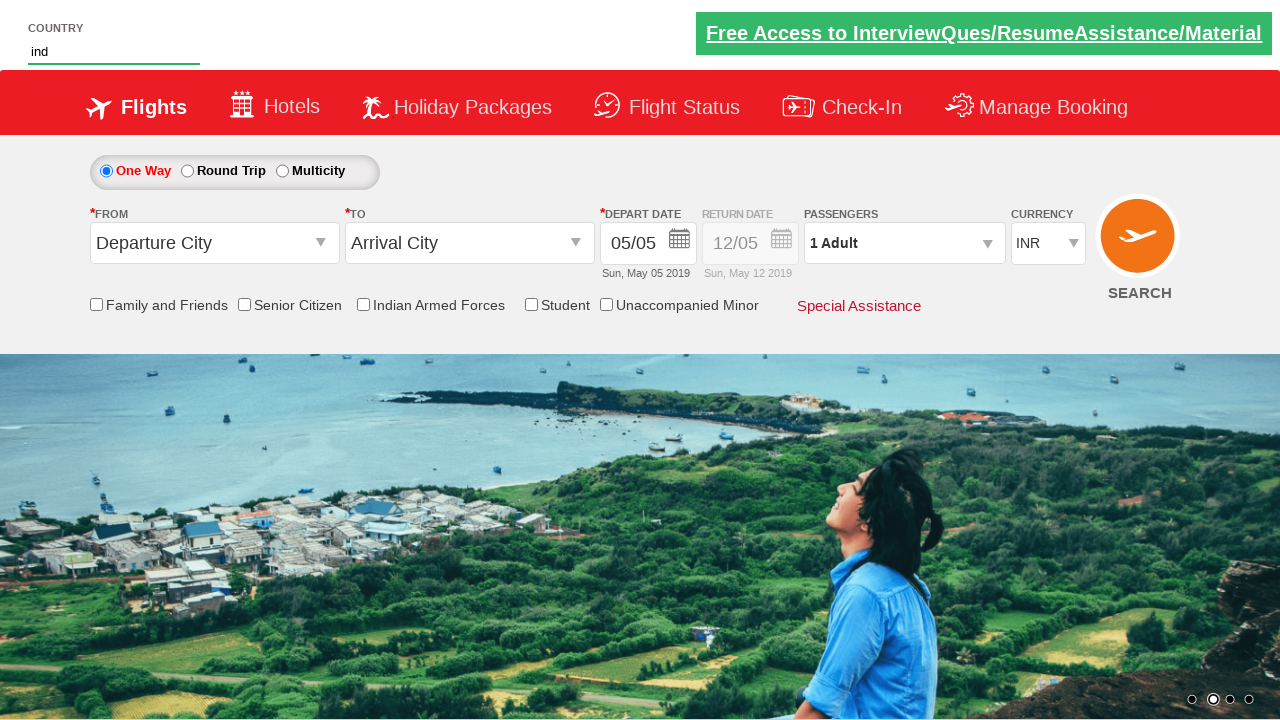

Waited for dropdown options to appear
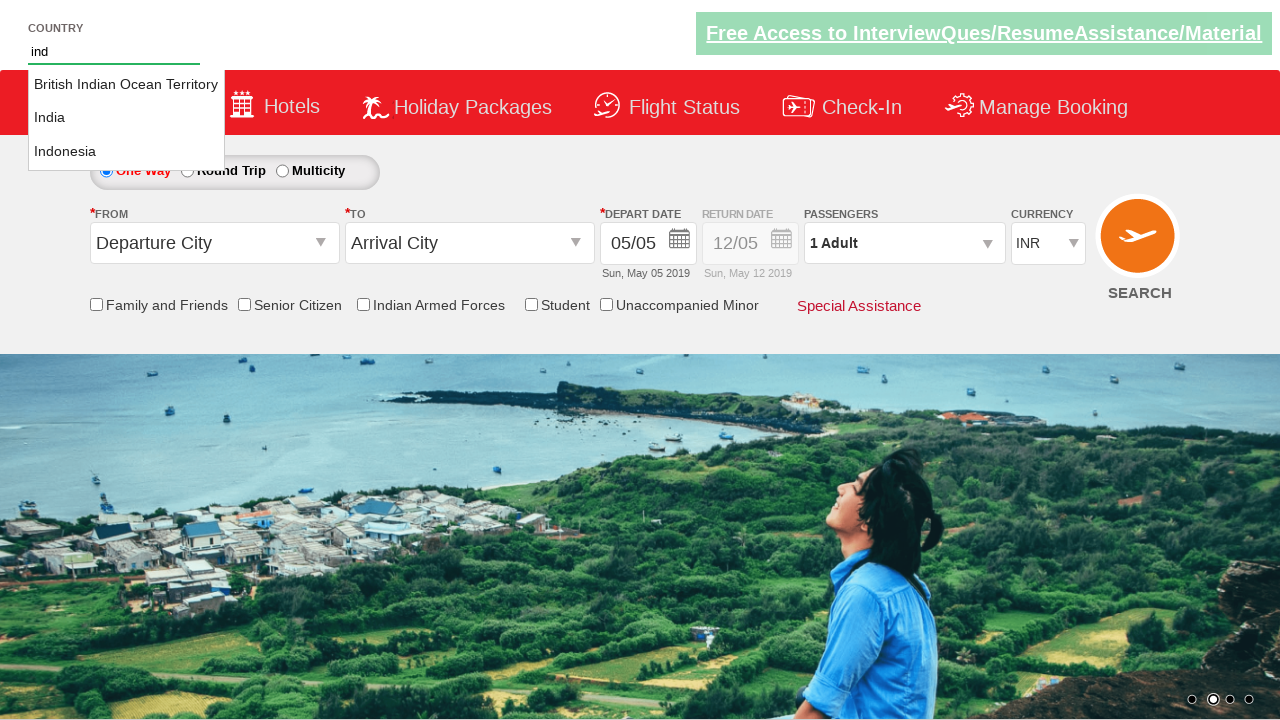

Retrieved all dropdown option elements
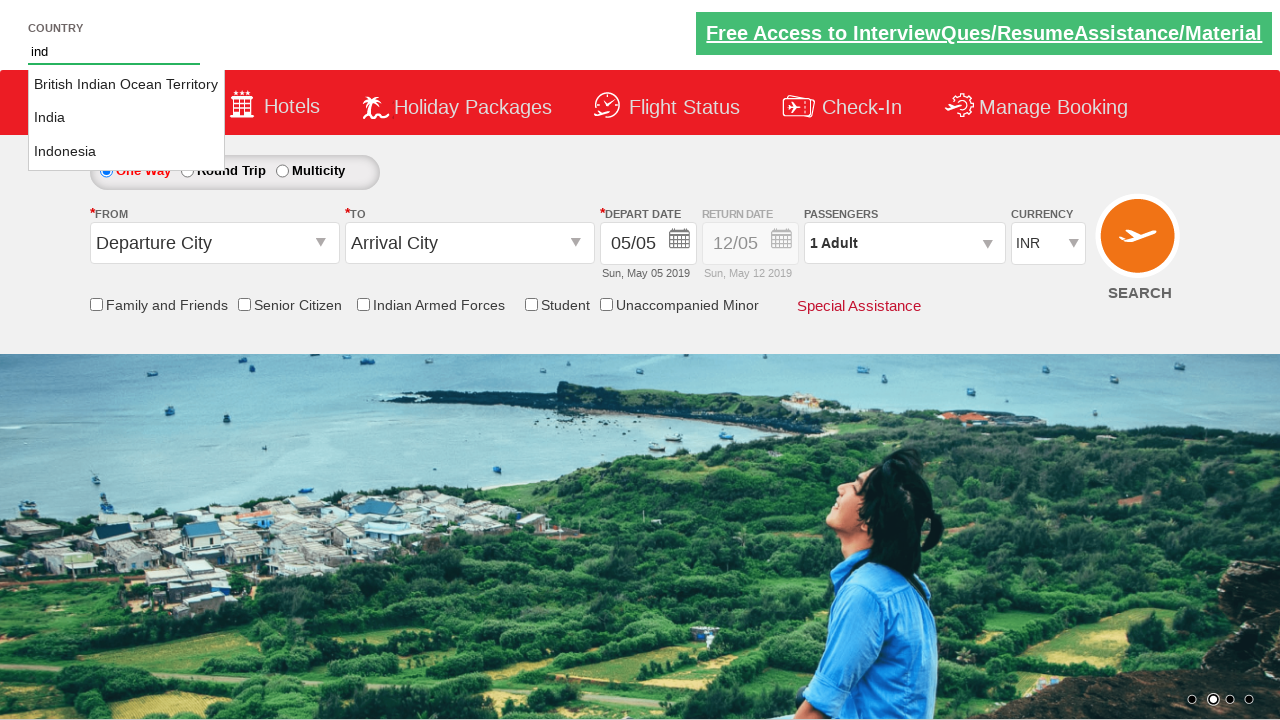

Clicked on 'India' option from the dropdown at (126, 118) on li[class='ui-menu-item'] a >> nth=1
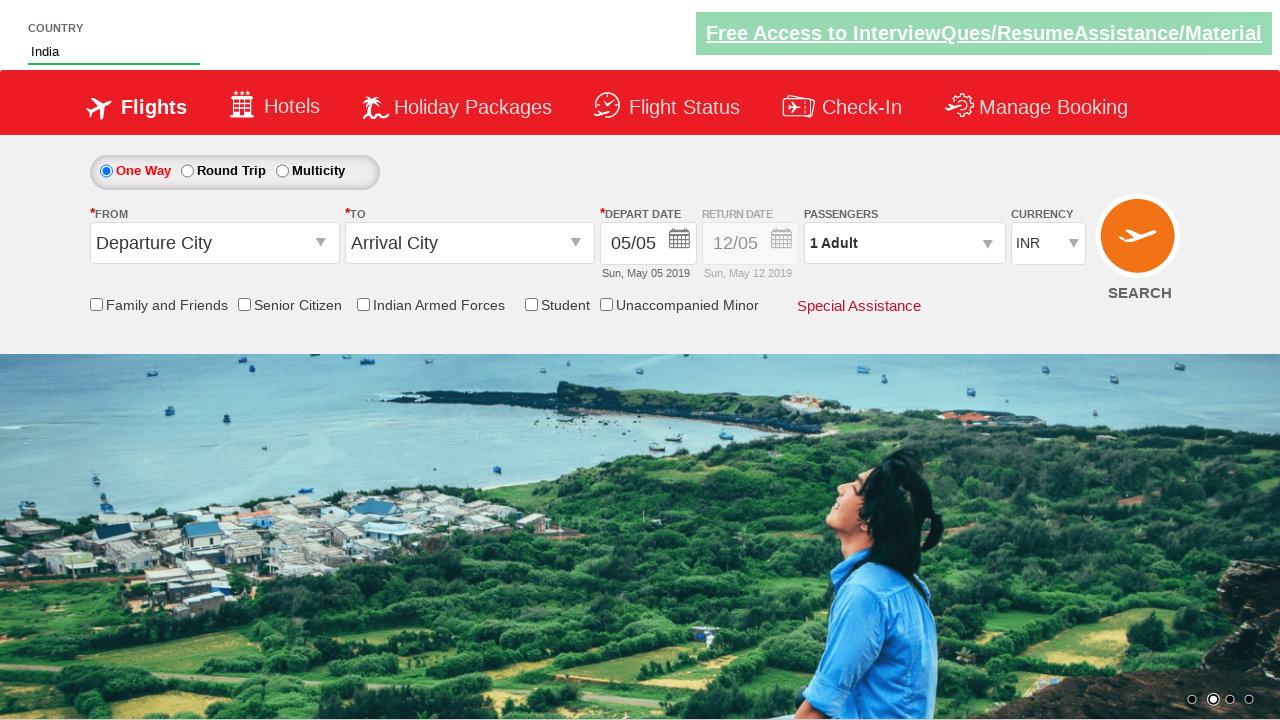

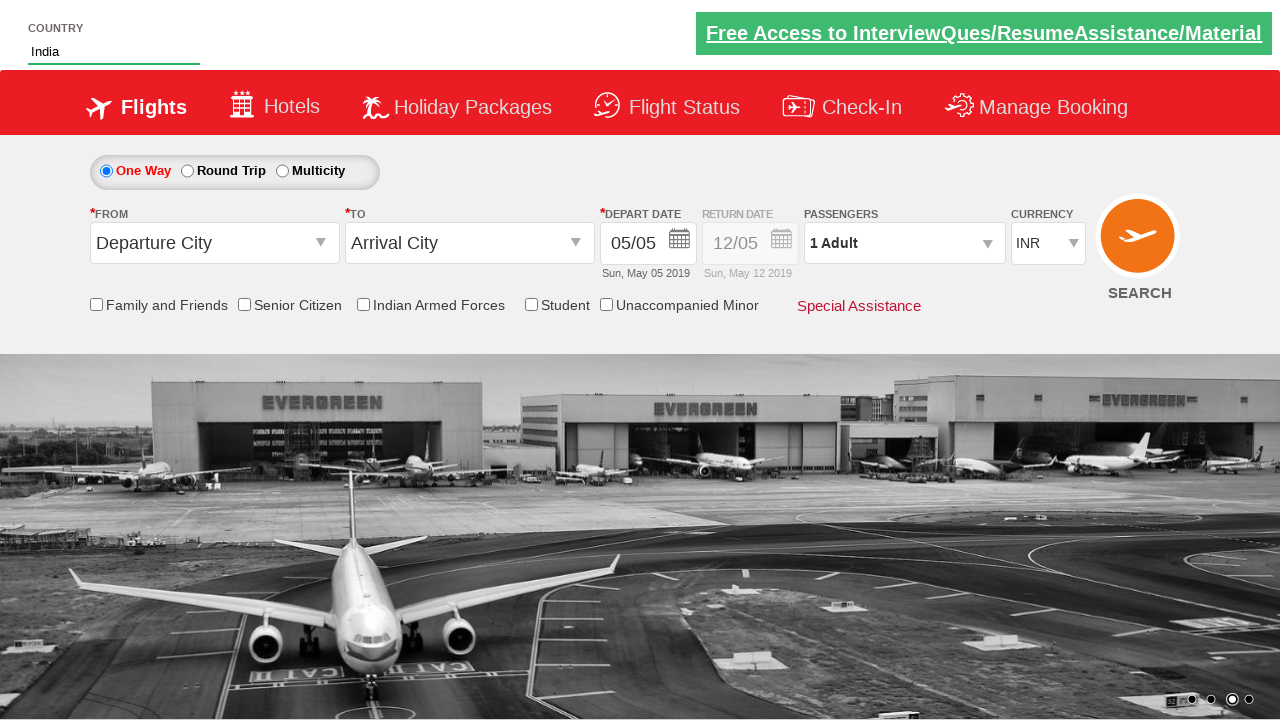